Tests drag and drop functionality by dragging an element and dropping it onto a target element within an iframe

Starting URL: https://jqueryui.com/droppable/

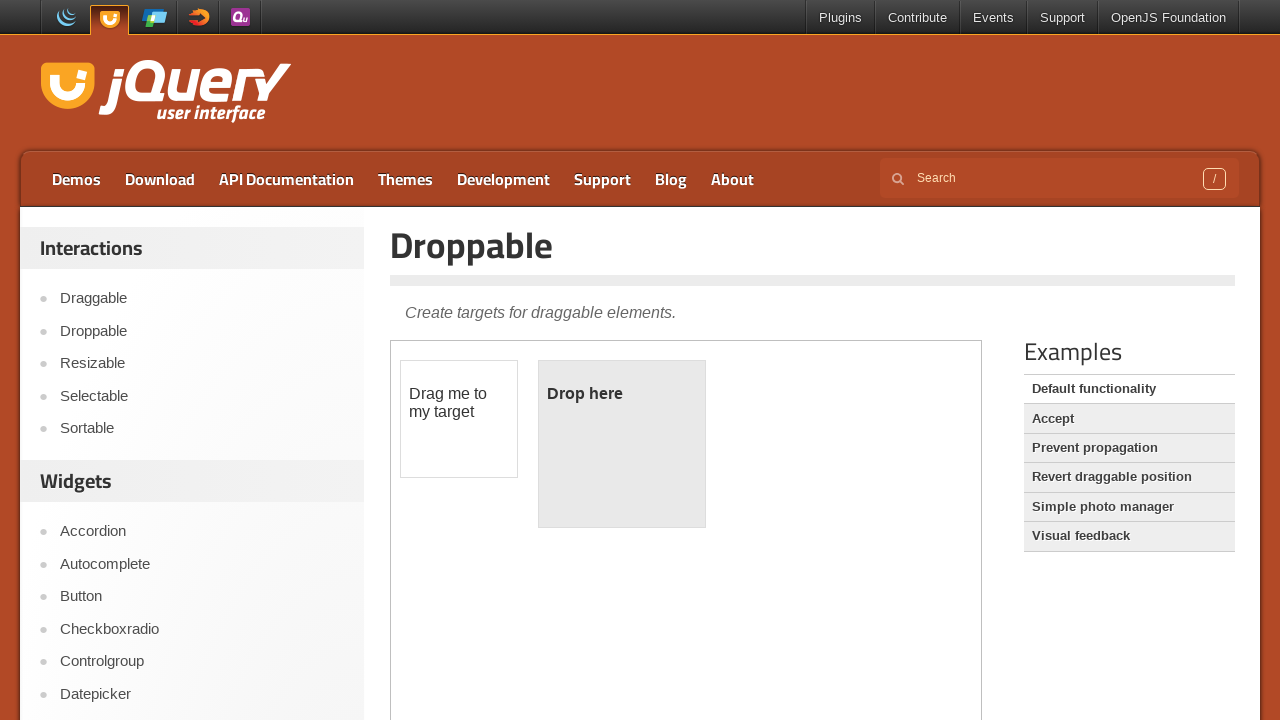

Located demo iframe
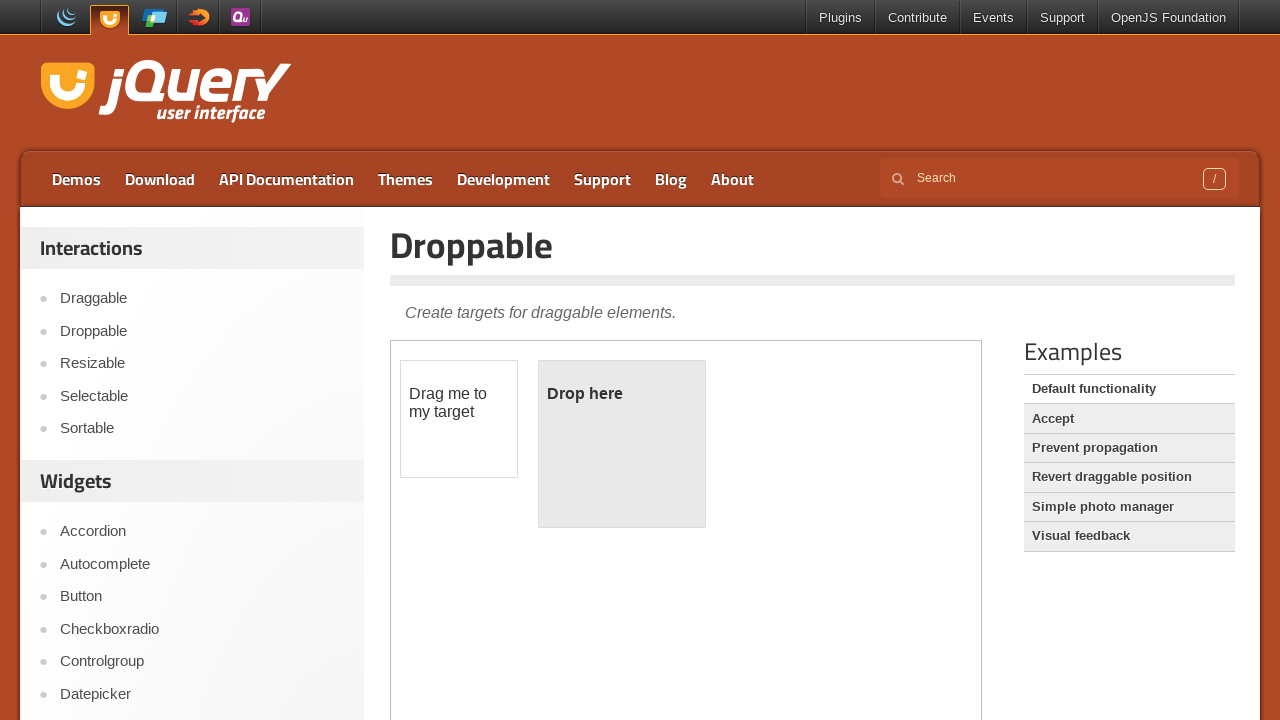

Clicked on draggable element at (459, 419) on iframe.demo-frame >> internal:control=enter-frame >> #draggable
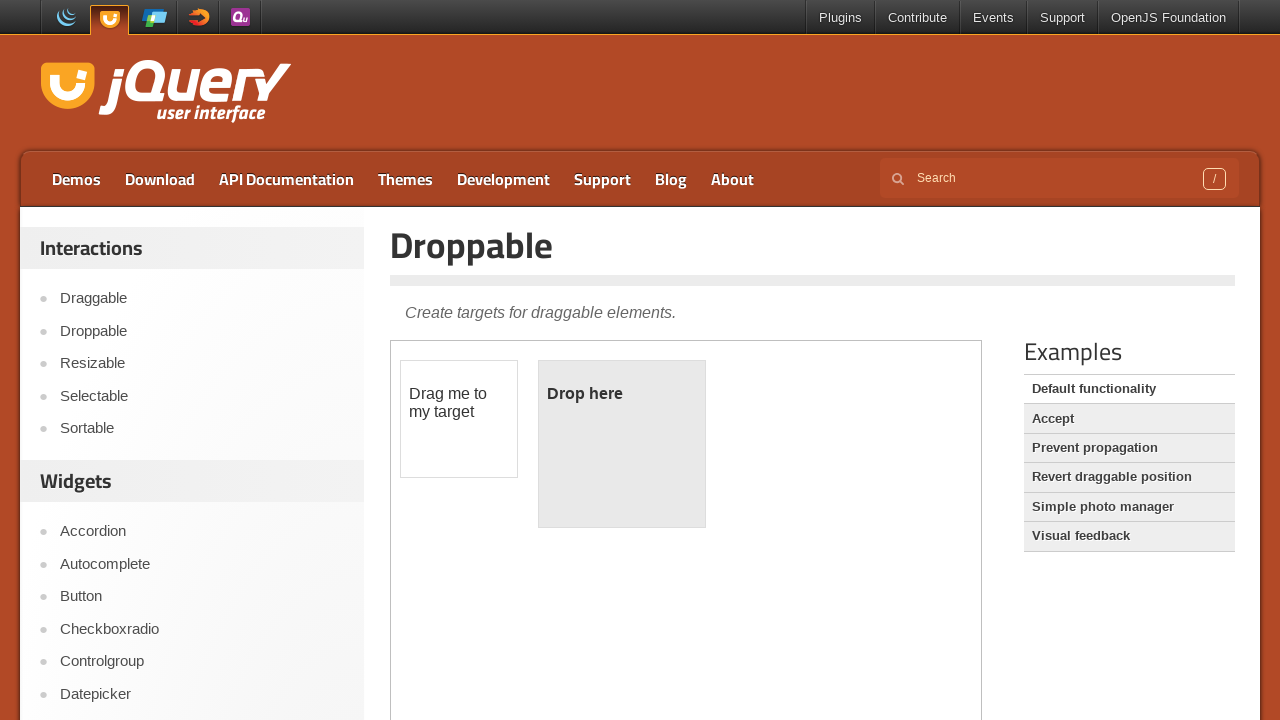

Clicked on droppable element at (622, 444) on iframe.demo-frame >> internal:control=enter-frame >> #droppable
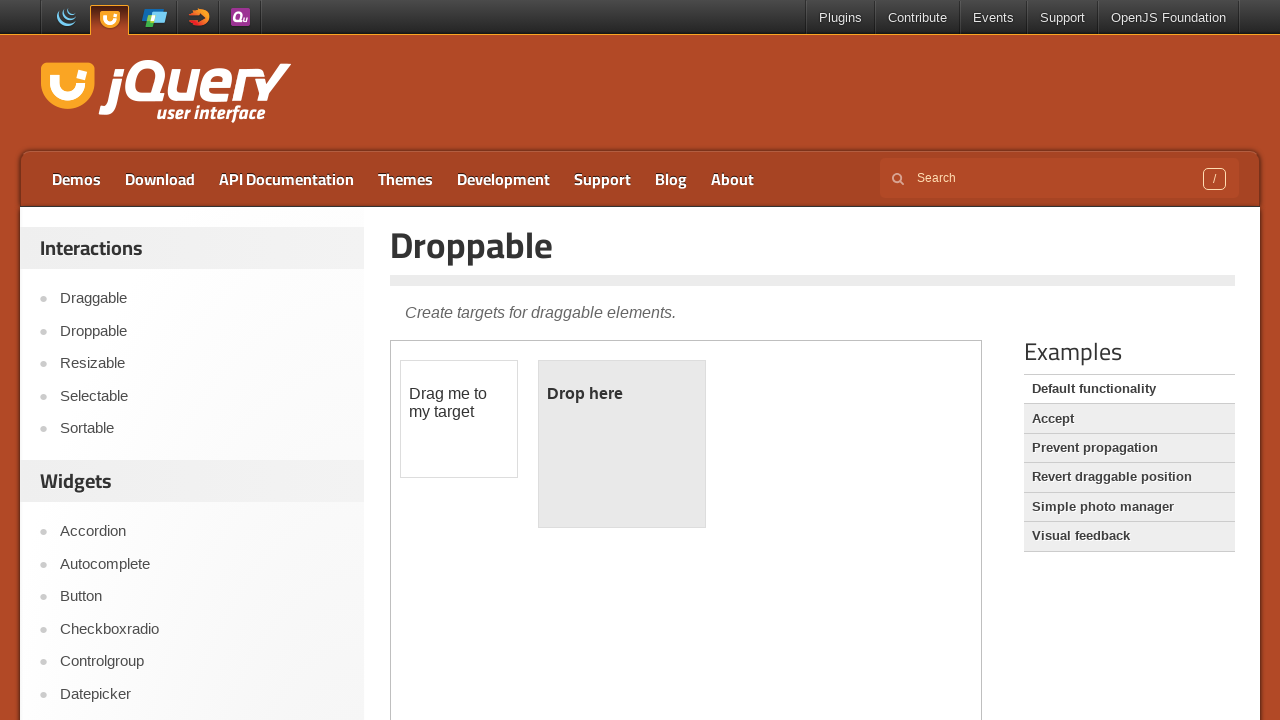

Located draggable element for drag operation
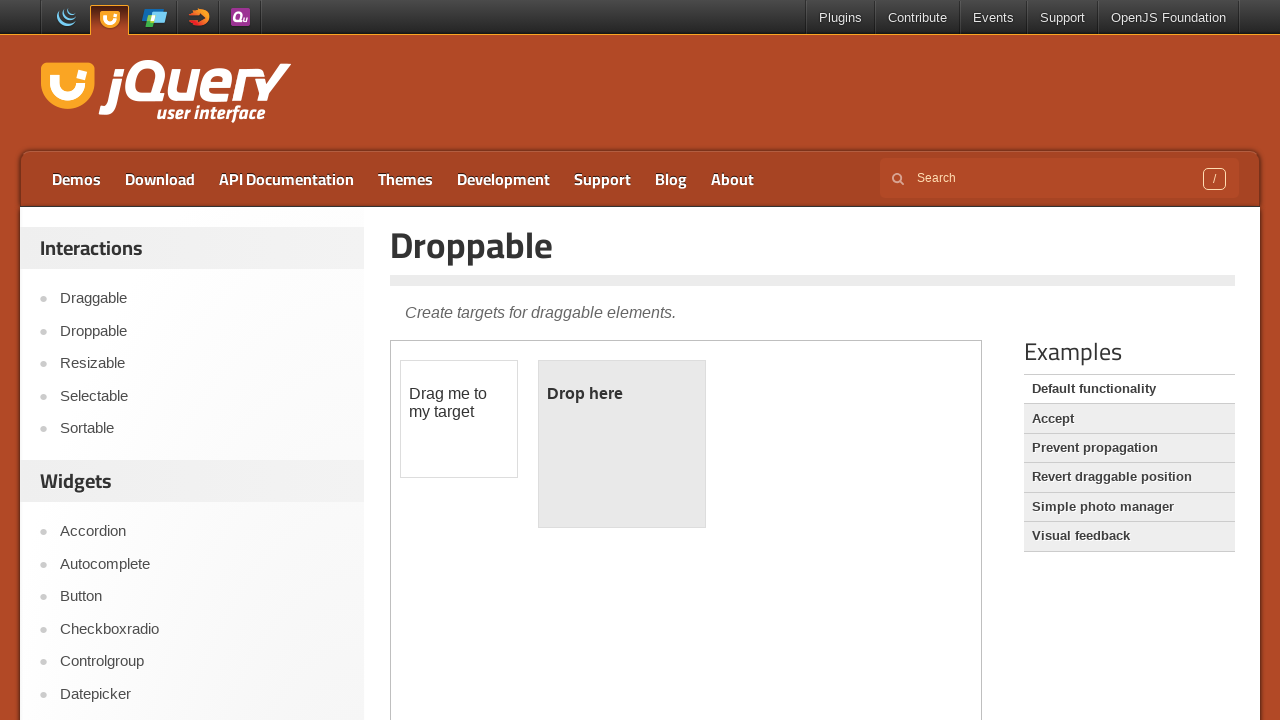

Located droppable target element
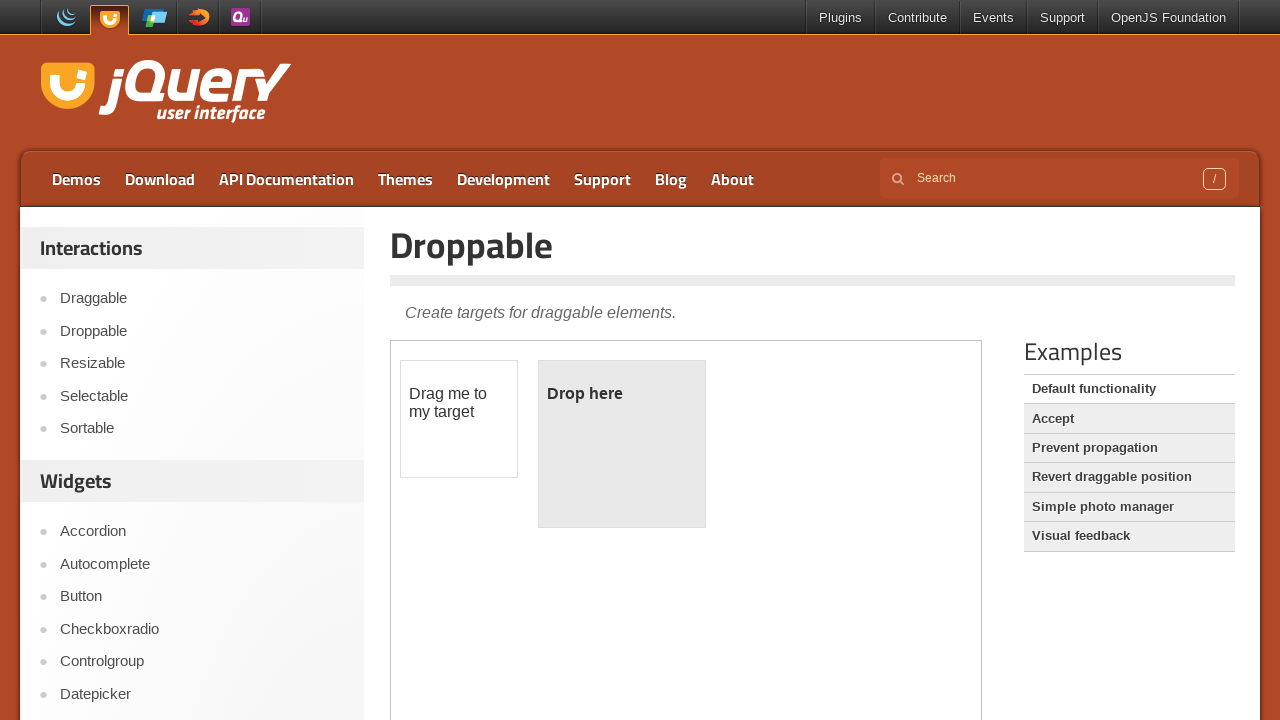

Dragged element onto droppable target at (622, 444)
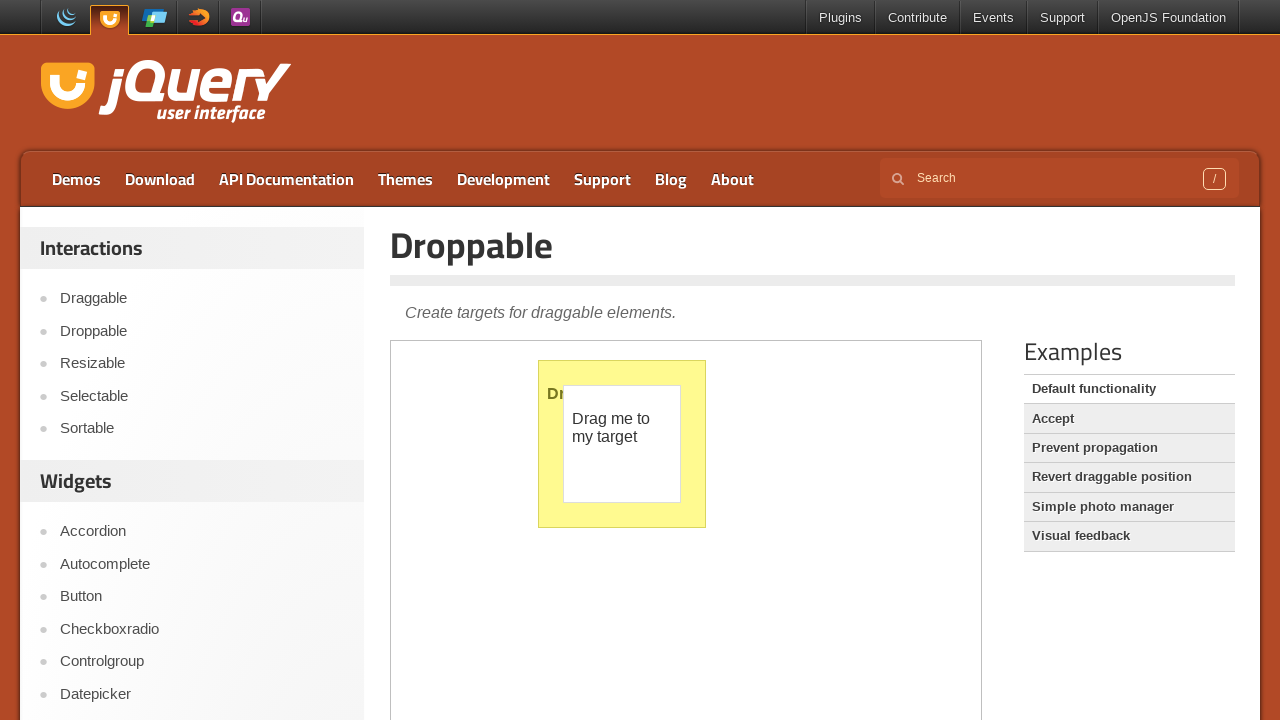

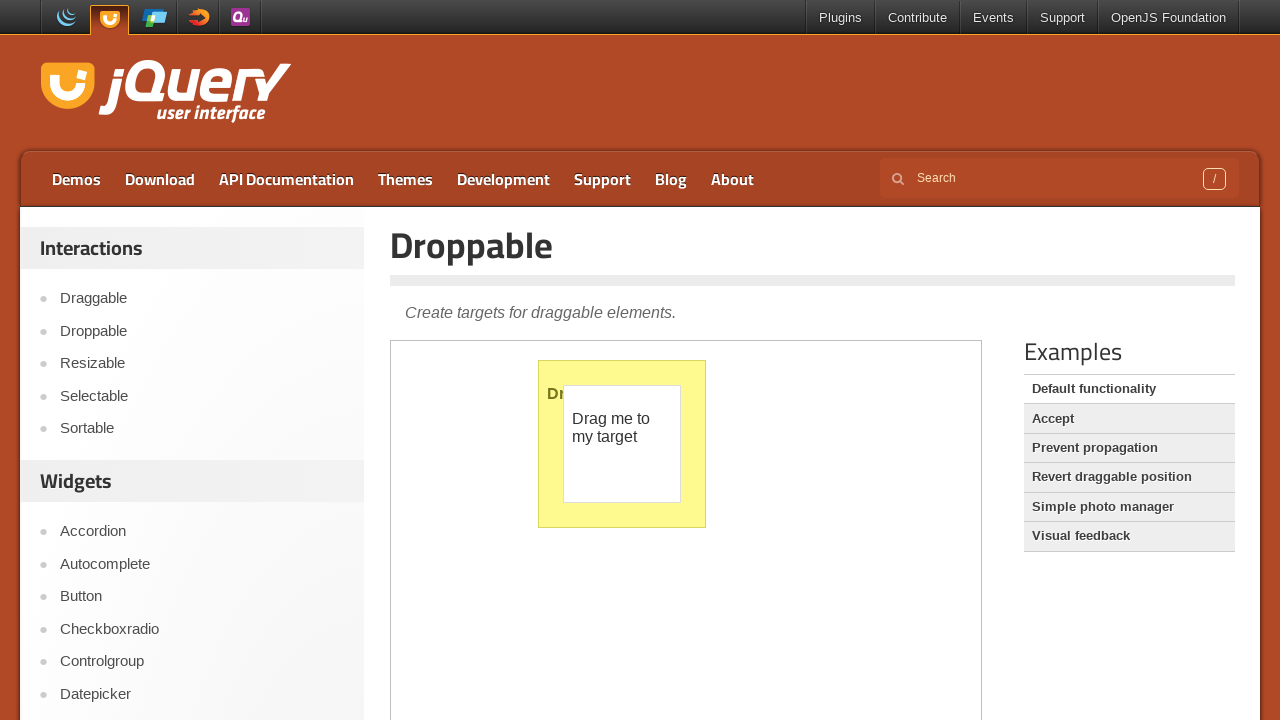